Tests taking screenshots of the page in different viewport orientations

Starting URL: https://the-internet.herokuapp.com/

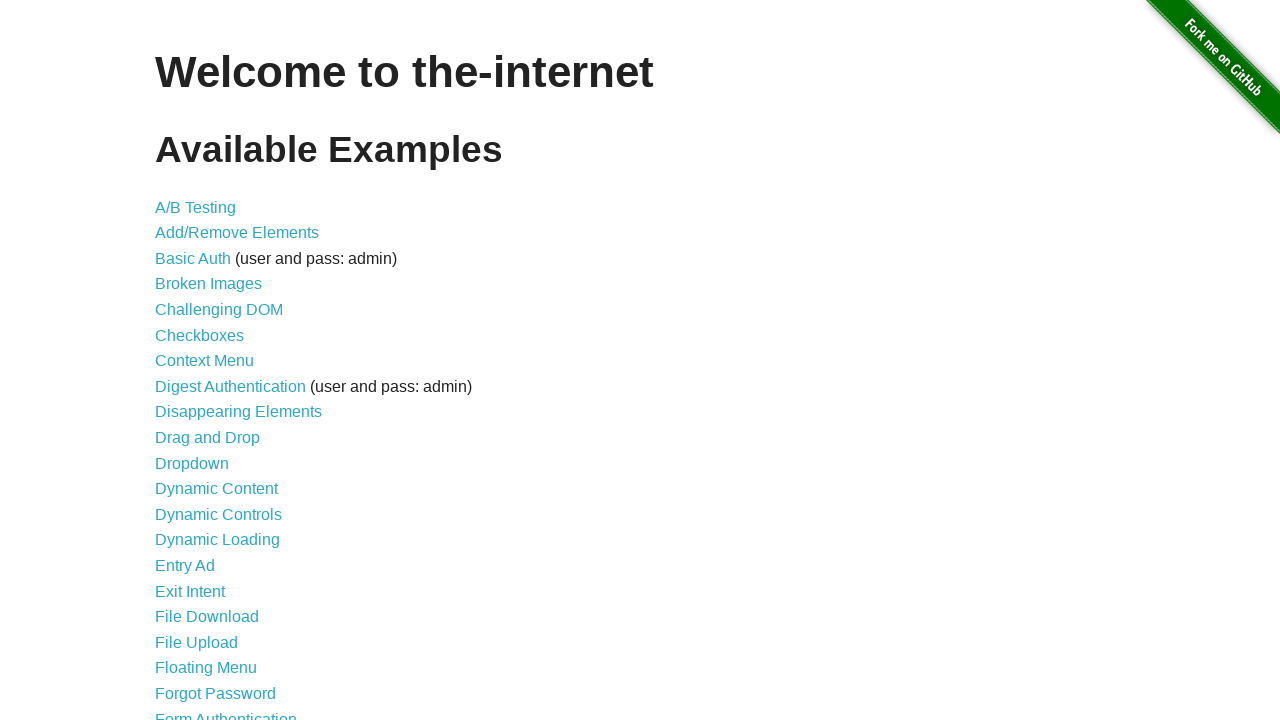

Set viewport to landscape orientation (1024x768)
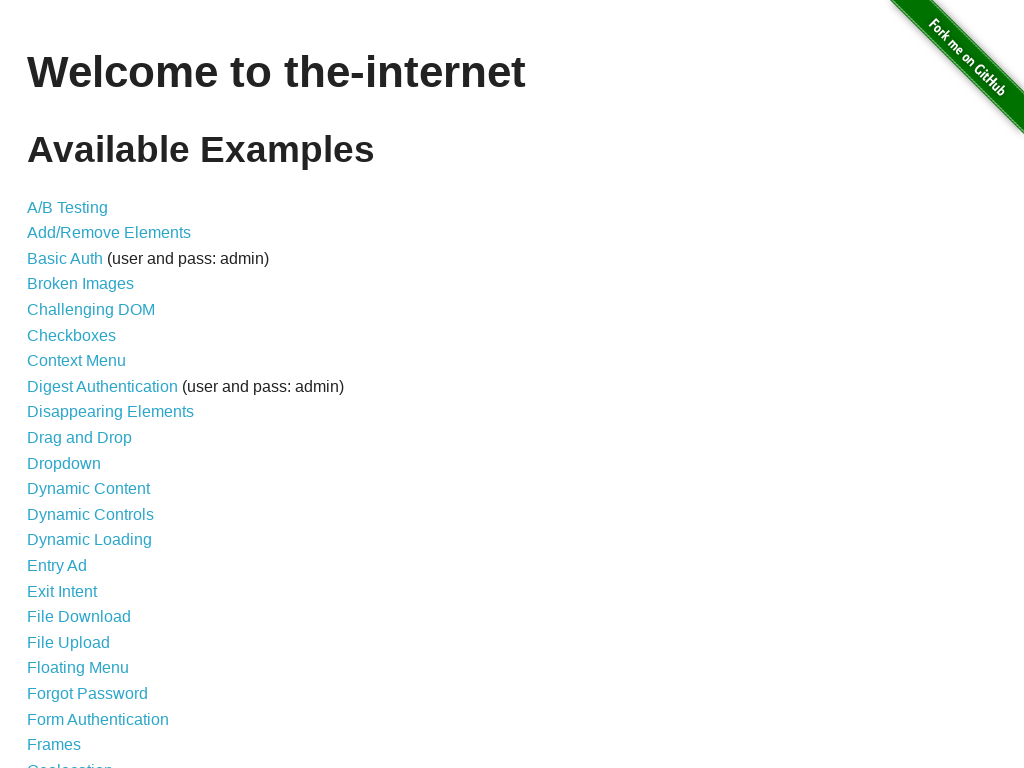

Waited for page to finish loading in landscape orientation
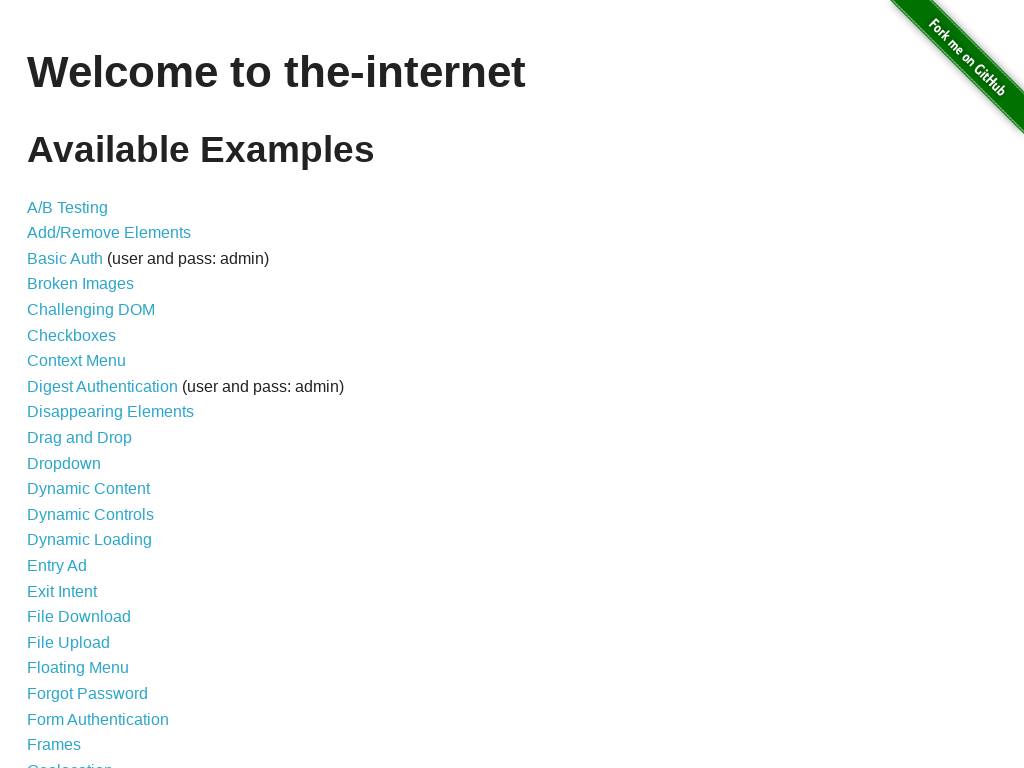

Set viewport to portrait orientation (768x1024)
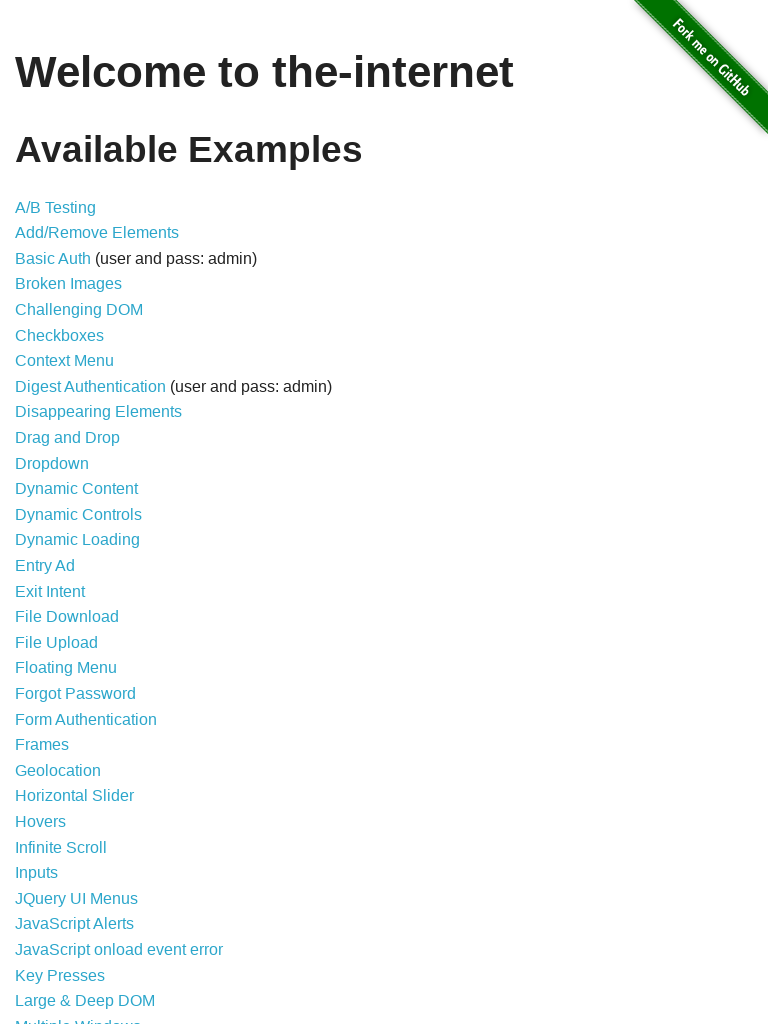

Waited for page to finish loading in portrait orientation
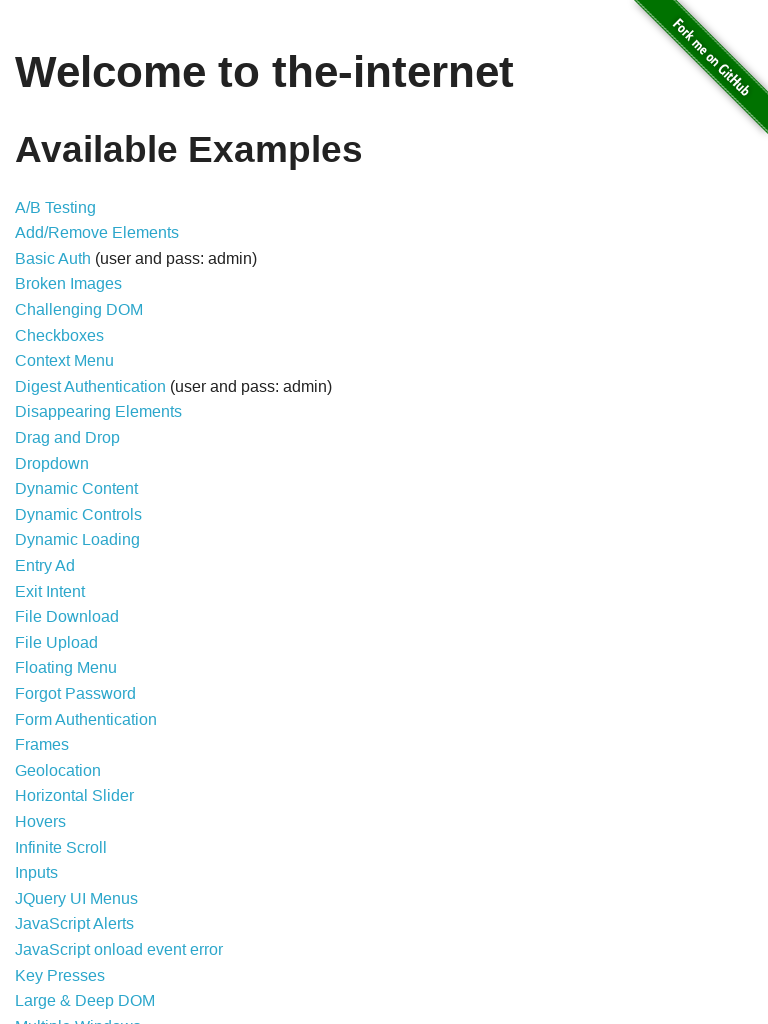

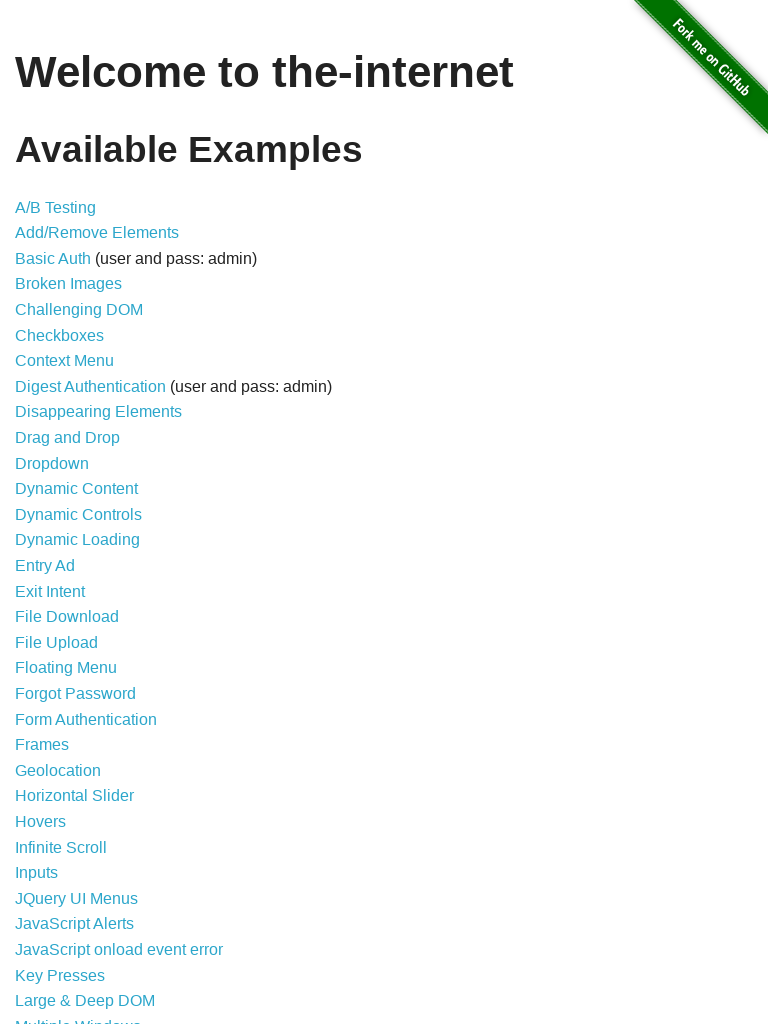